Tests signup functionality by first attempting a negative signup with invalid username length, then clearing fields and attempting a positive signup with valid credentials

Starting URL: https://selenium-blog.herokuapp.com/

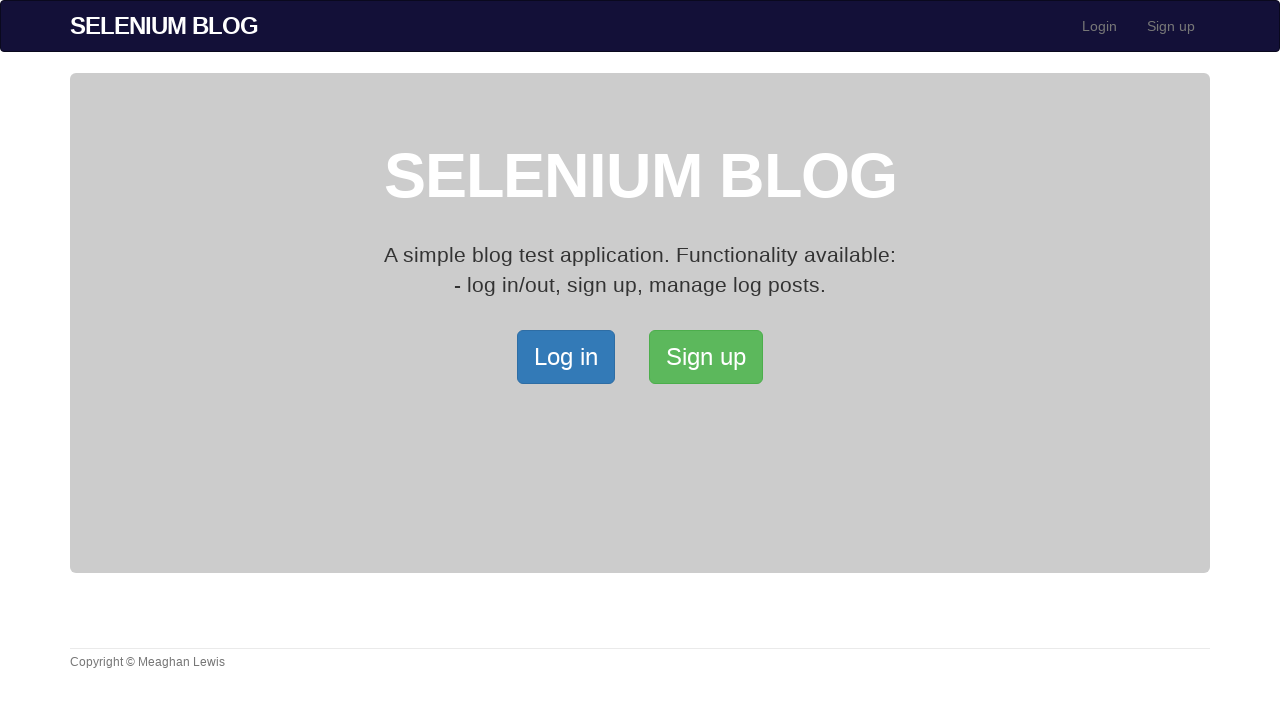

Clicked signup button to open signup page at (706, 357) on xpath=/html/body/div[2]/div/a[2]
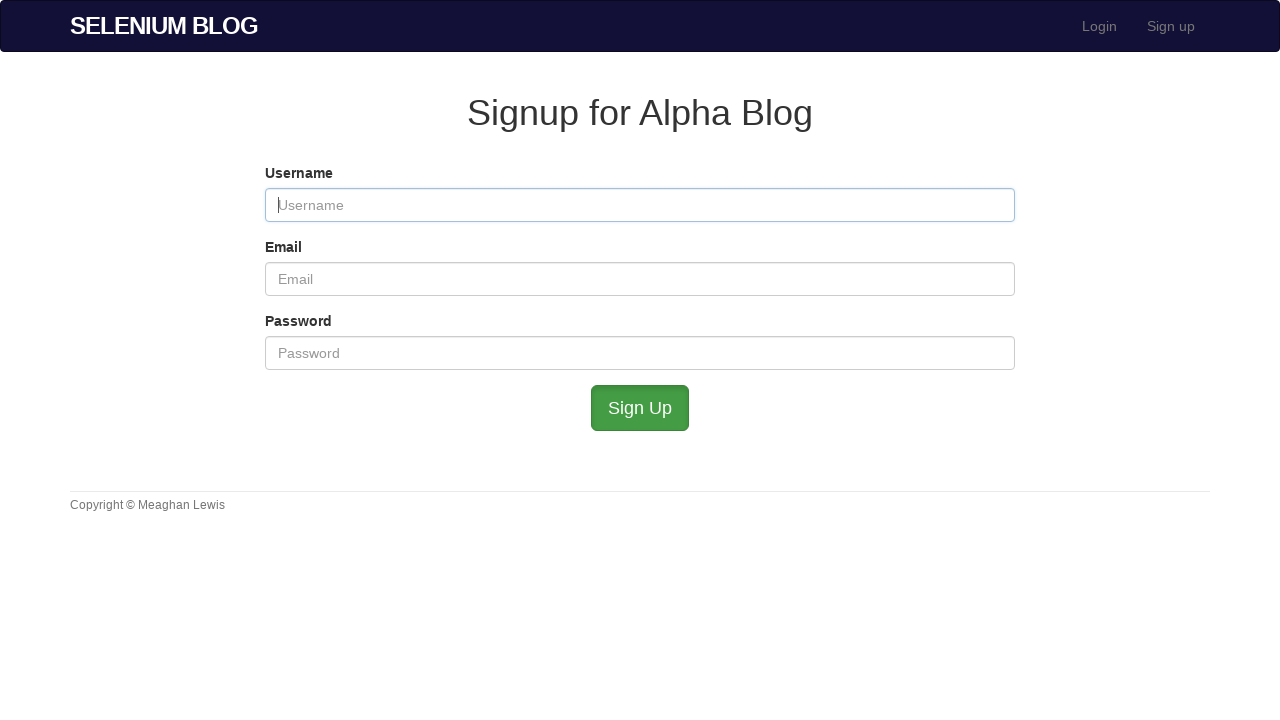

Filled username field with invalid short username 'my' on #user_username
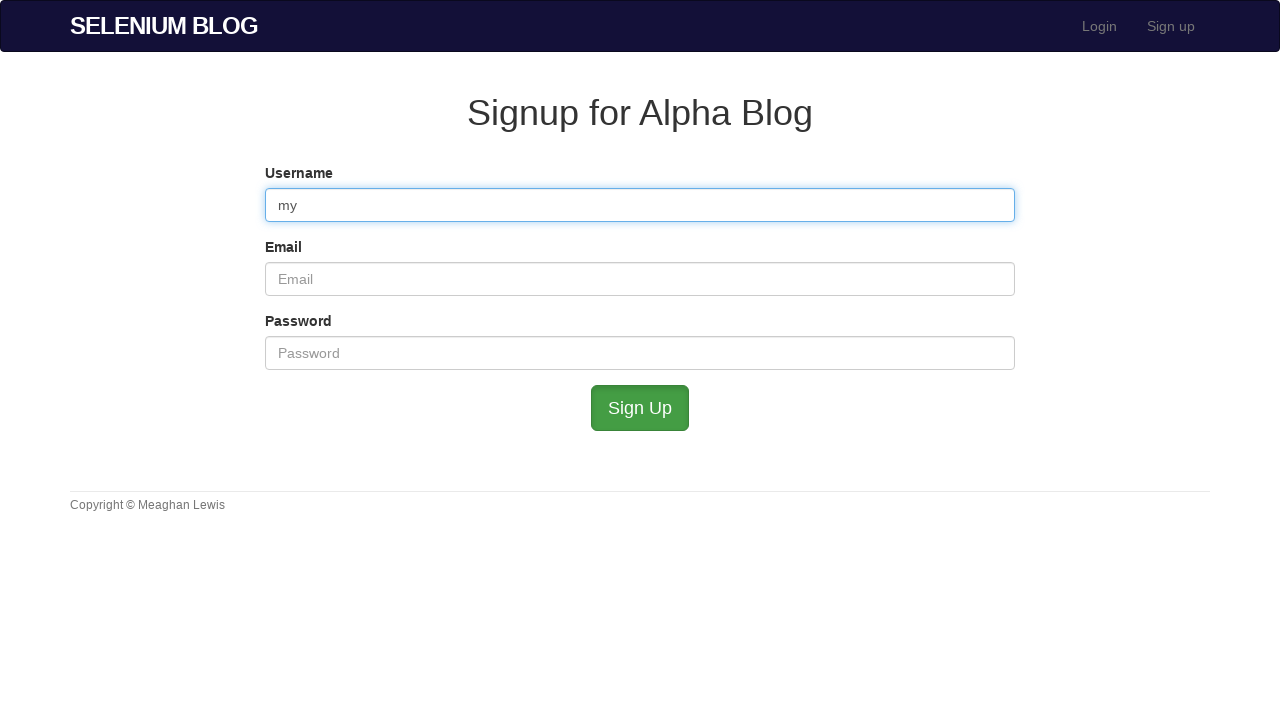

Filled email field with 'abaya01@mailnator.com' on #user_email
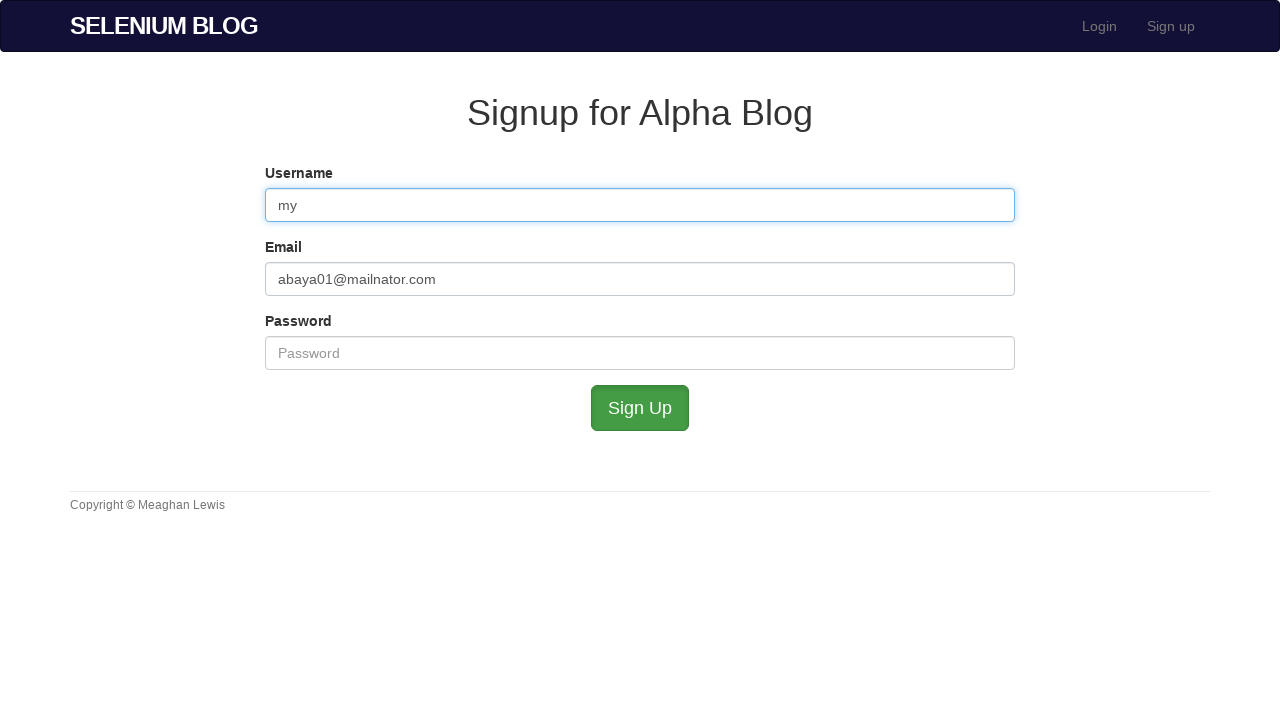

Filled password field with 'admin01' on #user_password
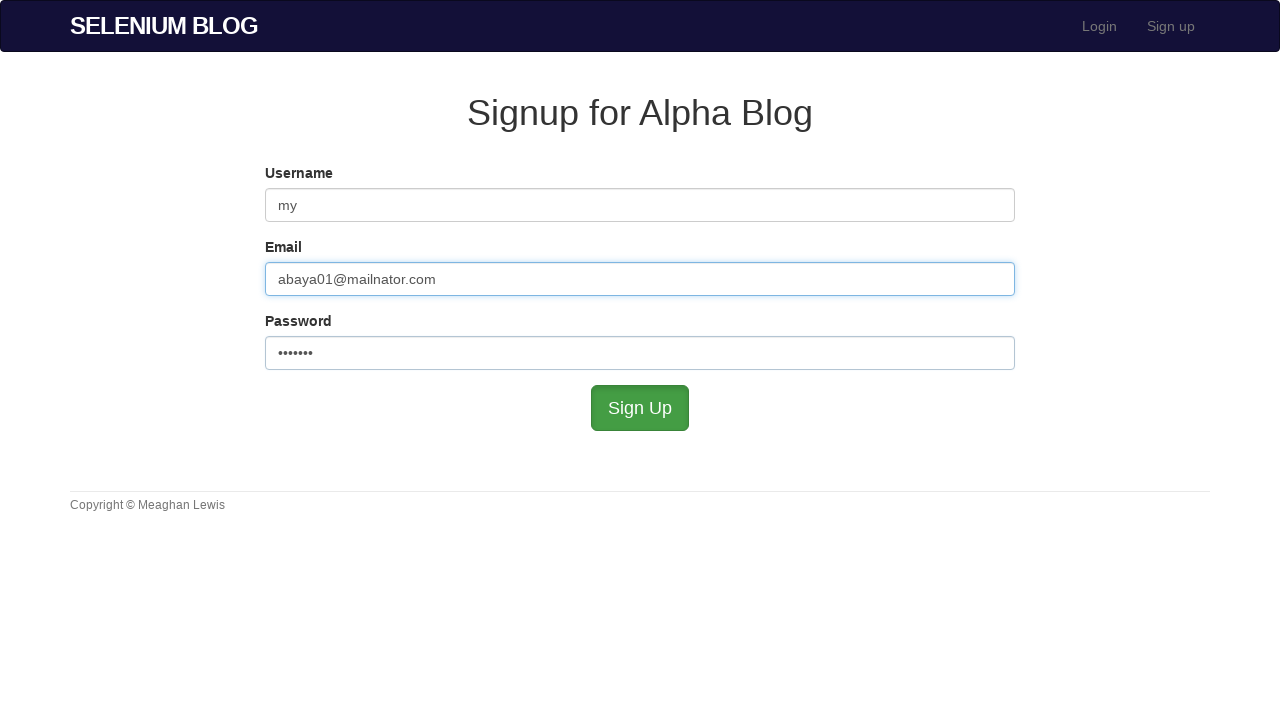

Clicked signup button to attempt negative signup with invalid username at (640, 408) on #submit
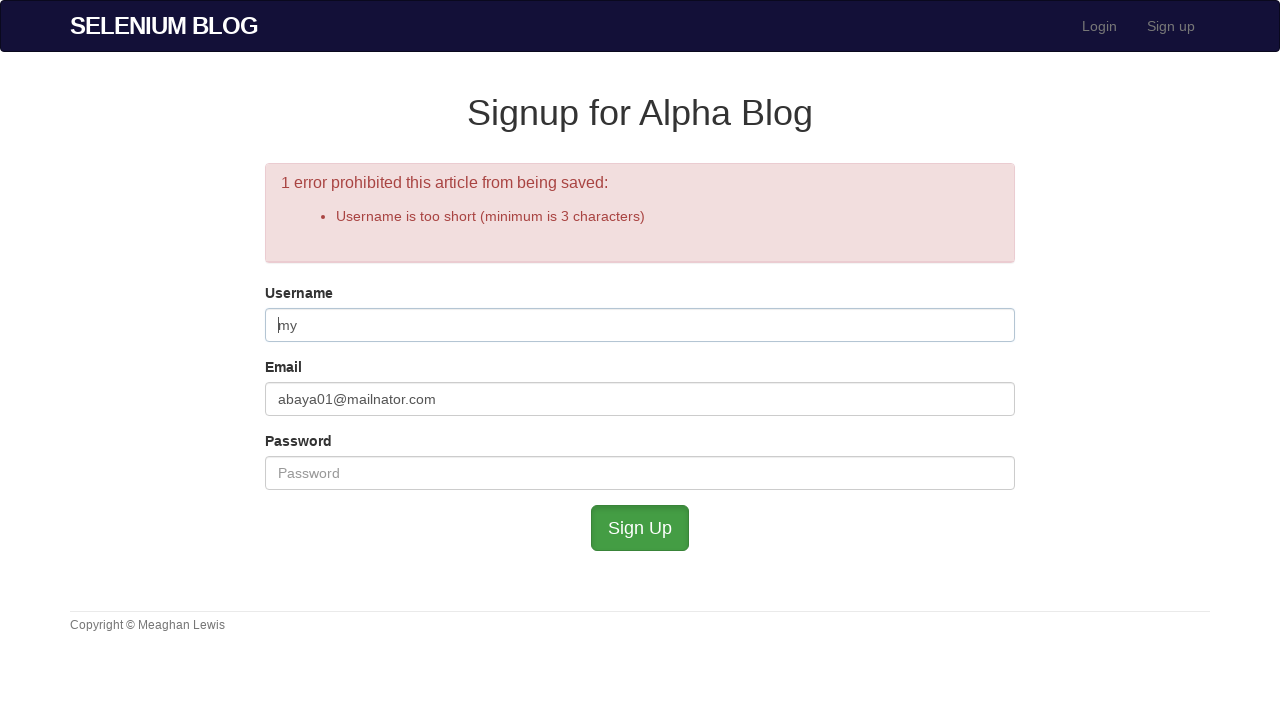

Cleared username field on #user_username
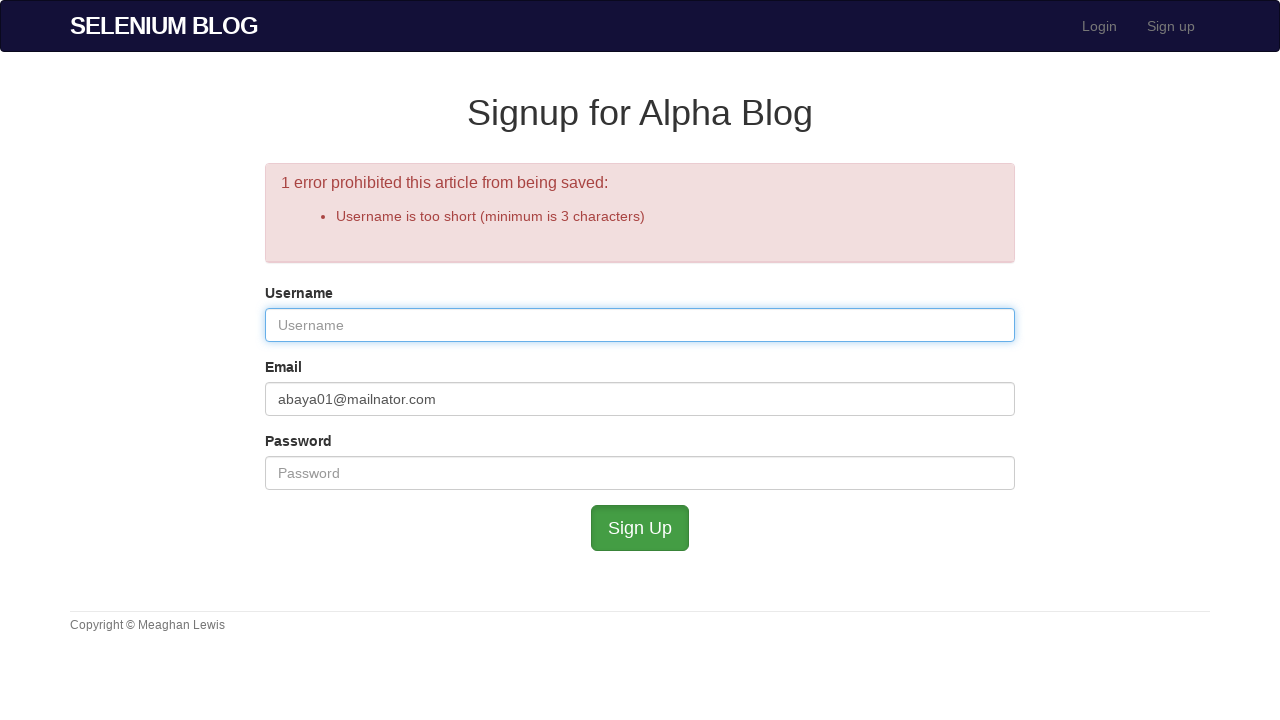

Cleared email field on #user_email
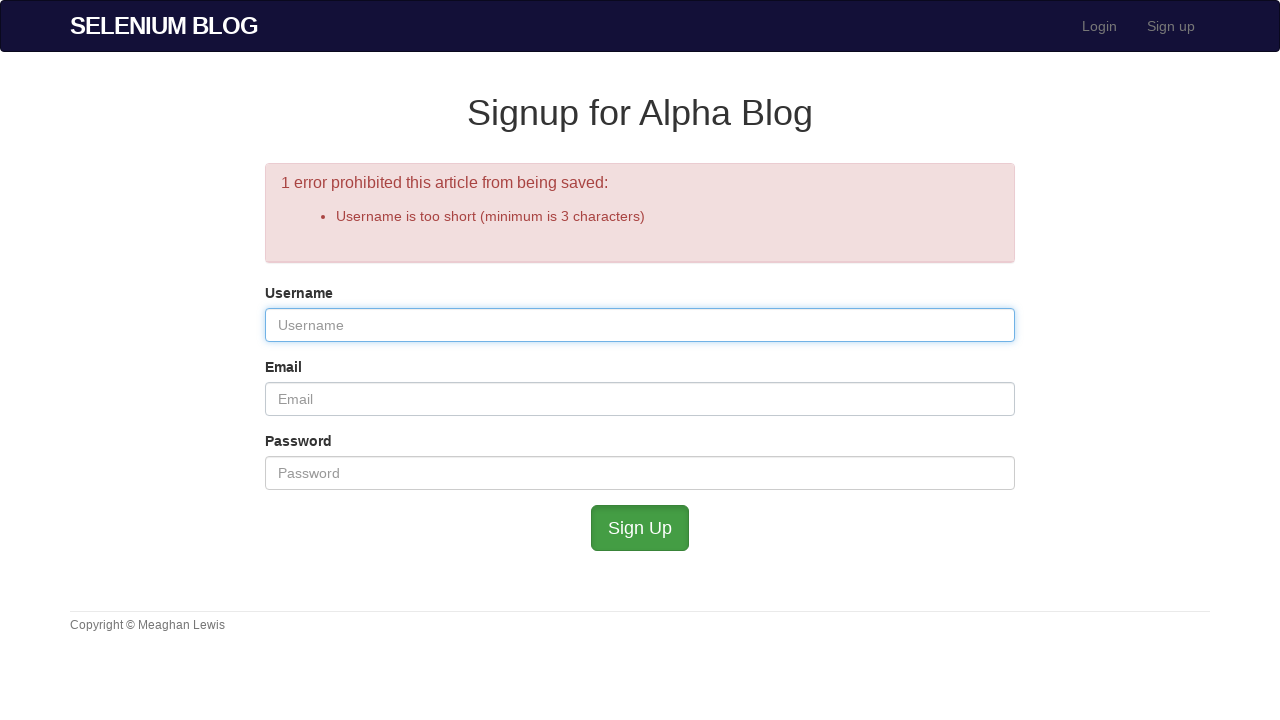

Filled username field with valid username 'abaya01' on #user_username
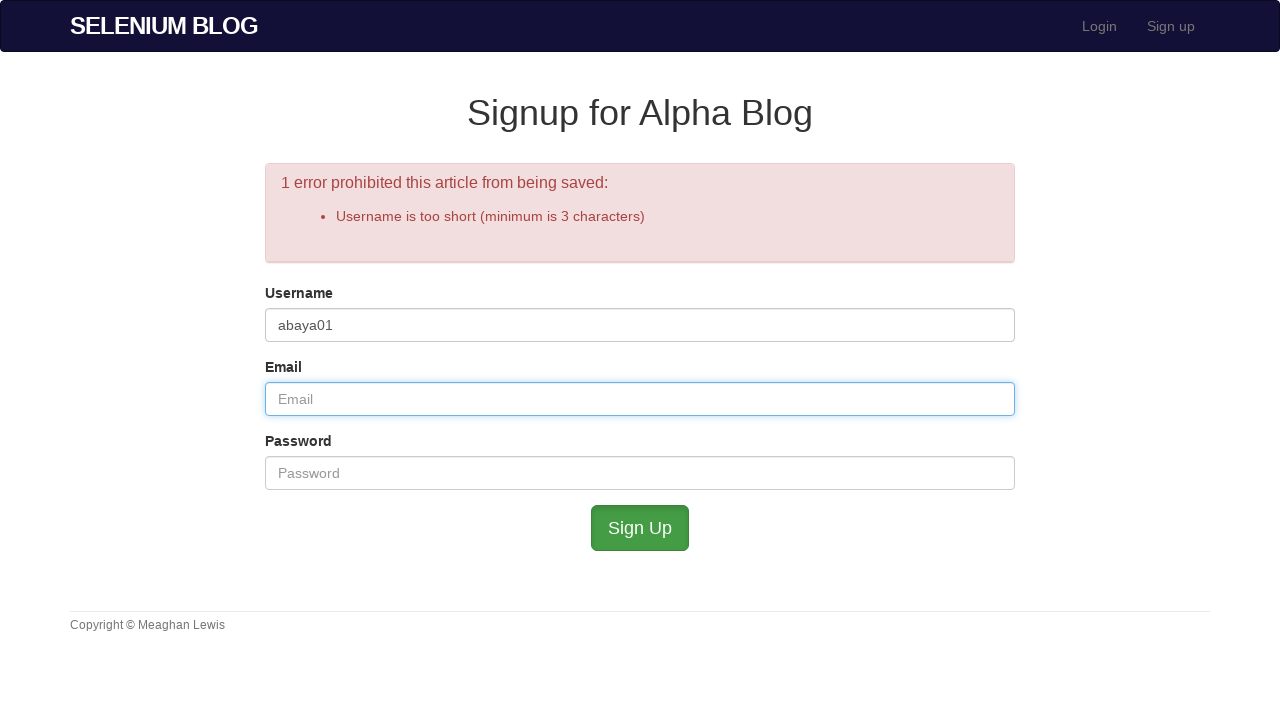

Filled email field with 'abaya01@mailnator' on #user_email
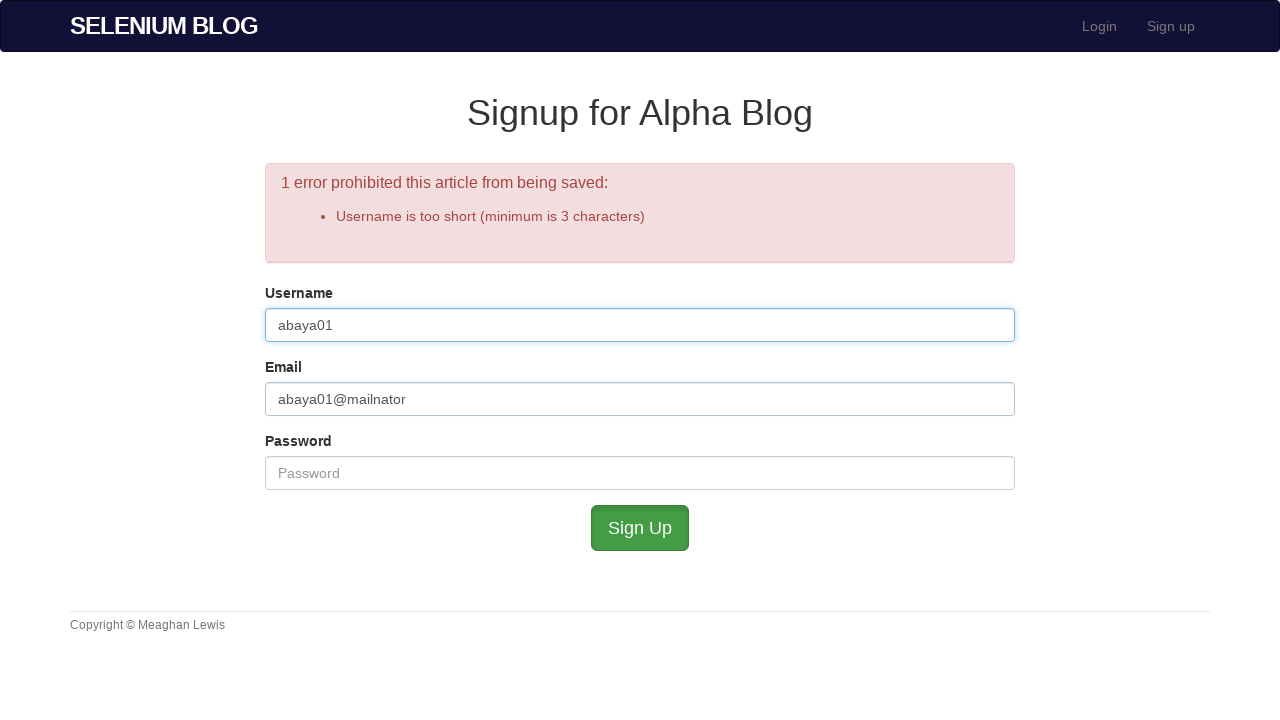

Filled password field with 'admin' on #user_password
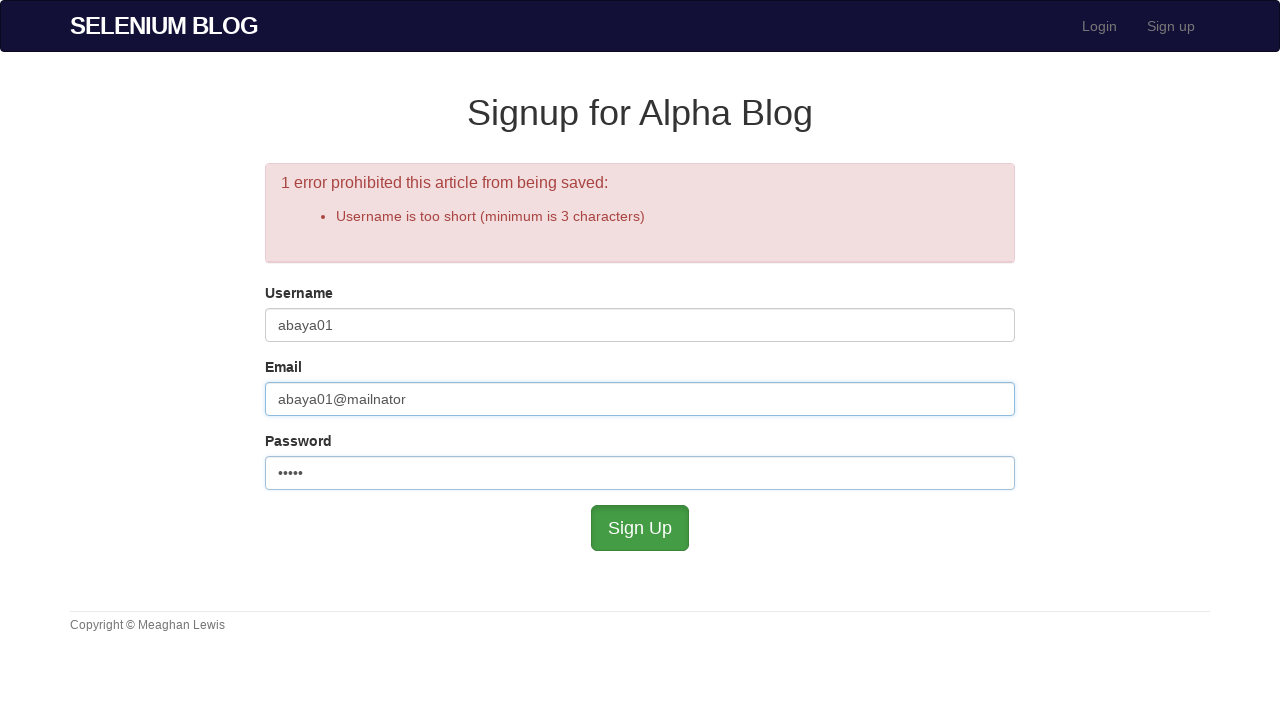

Clicked signup button to attempt positive signup with valid credentials at (640, 528) on #submit
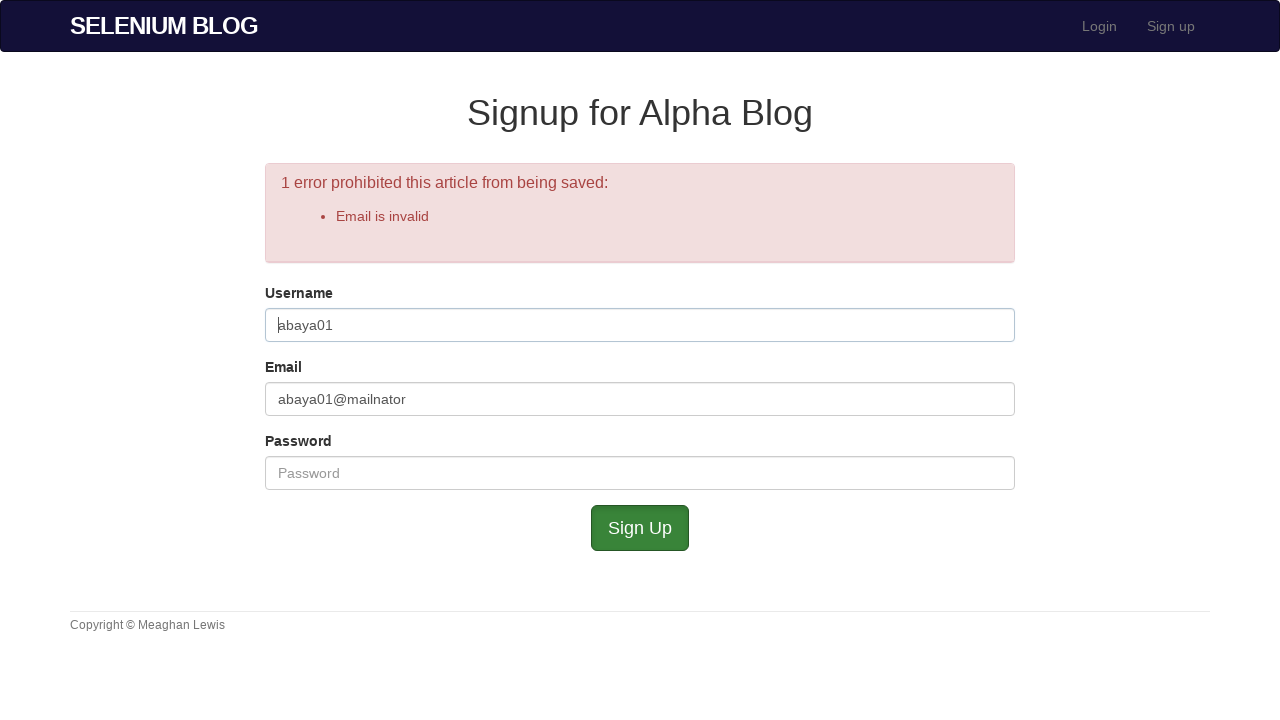

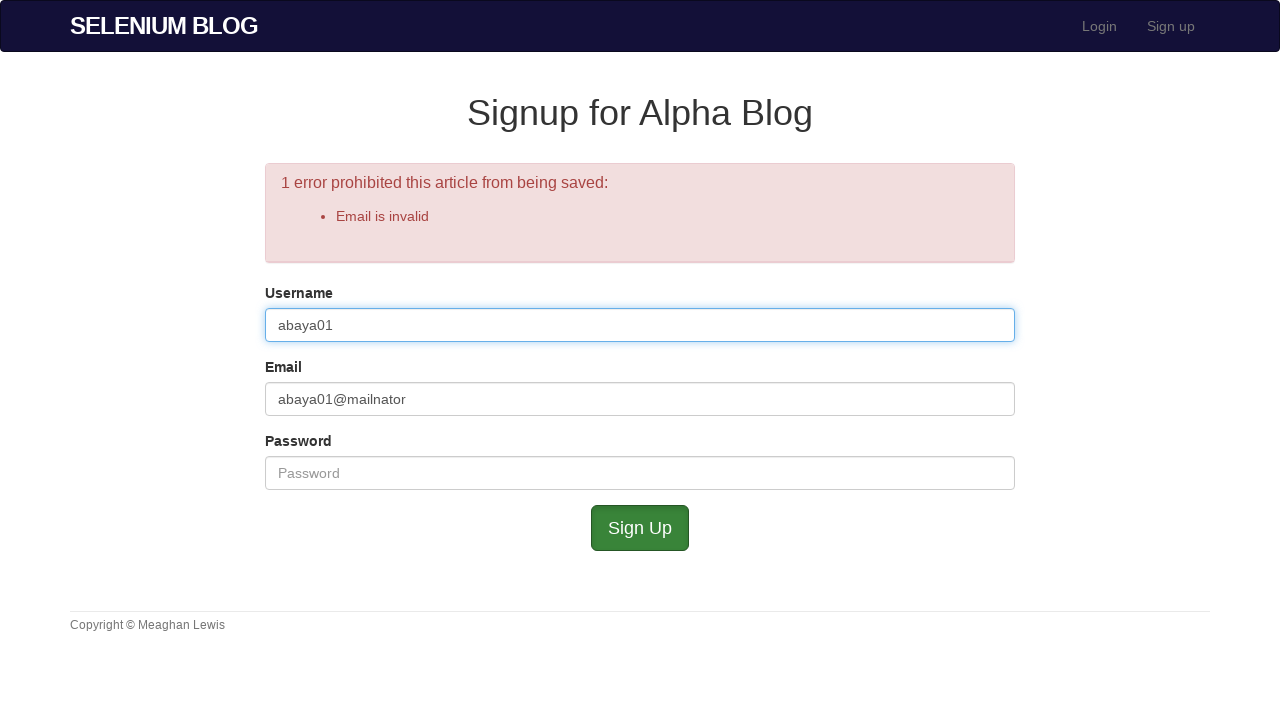